Right-clicks on a framework section element and navigates through the context menu using keyboard navigation to select an option

Starting URL: http://greenstech.in/selenium-course-content.html

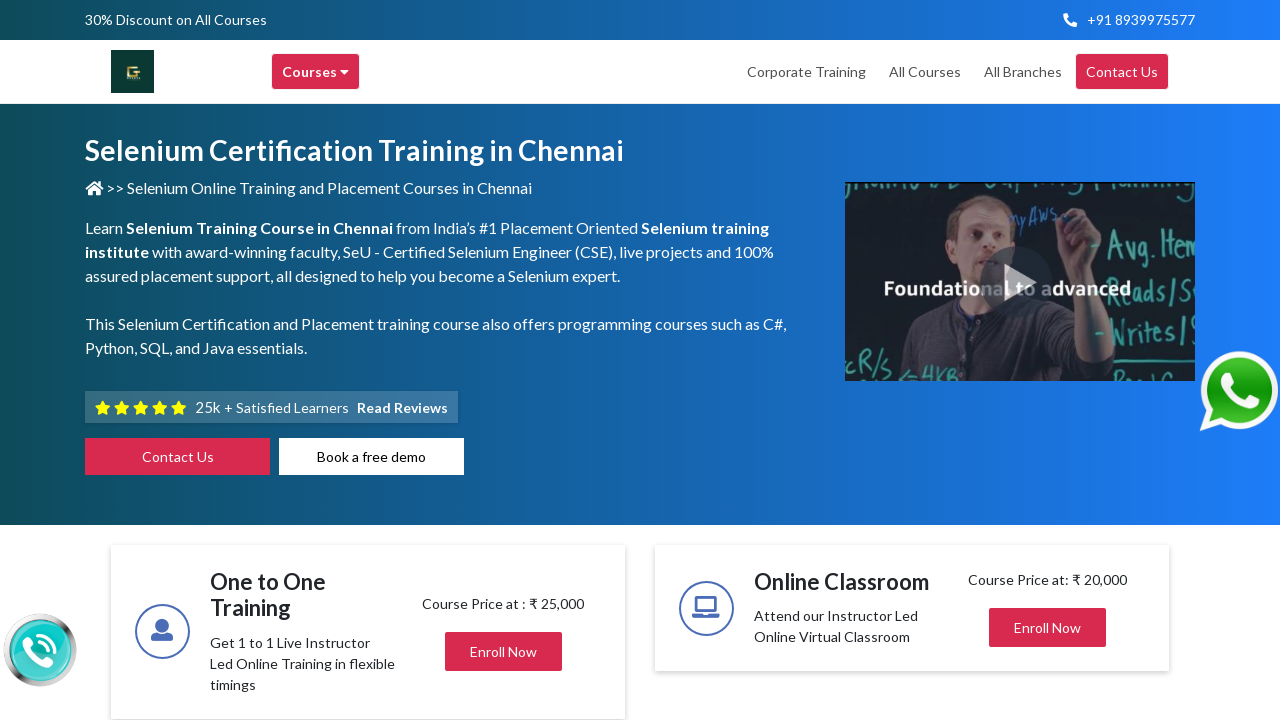

Located the framework section header (6th accordion)
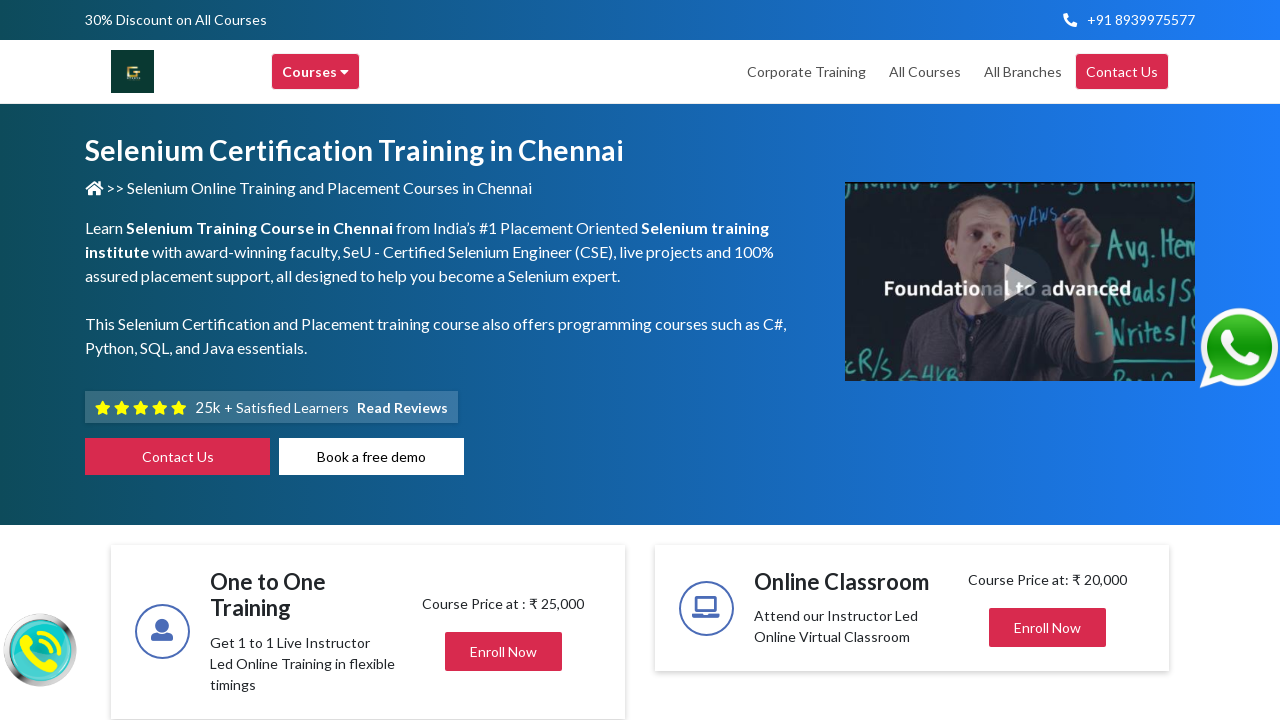

Right-clicked on framework section element to open context menu at (1021, 361) on (//h2[@class='mb-0'])[6]
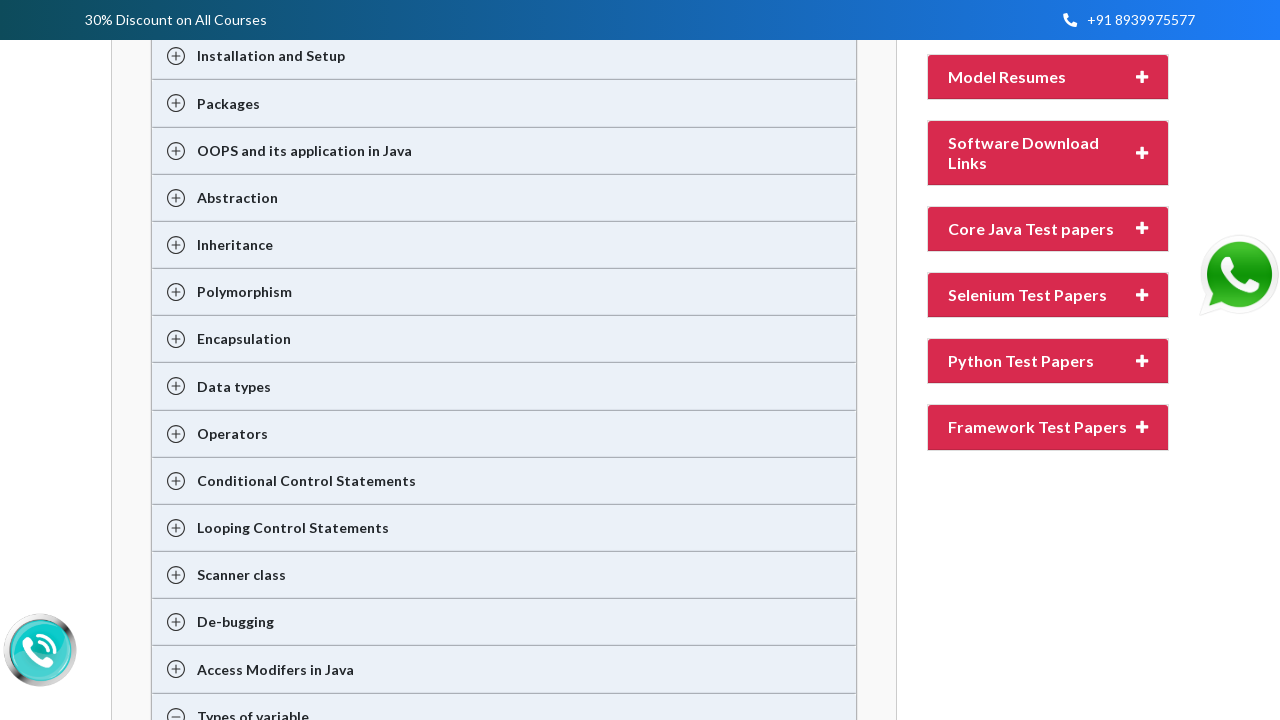

Pressed ArrowDown to navigate context menu (iteration 1/8)
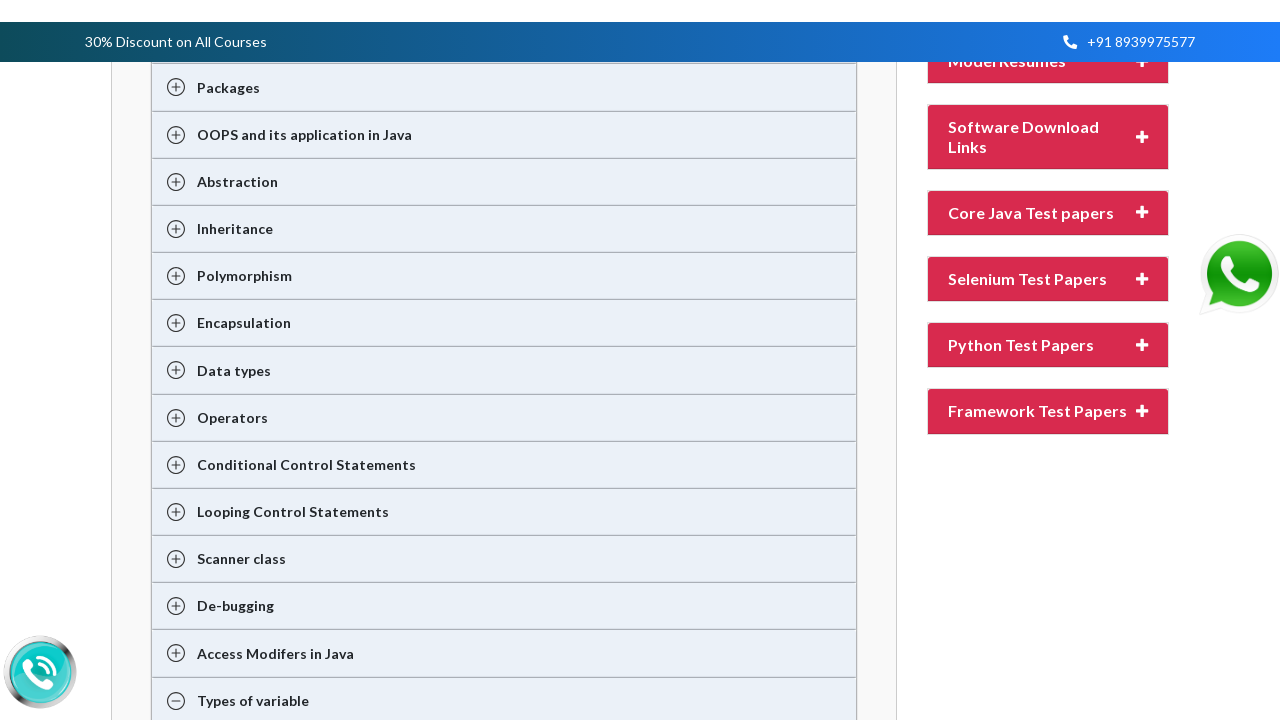

Pressed ArrowDown to navigate context menu (iteration 2/8)
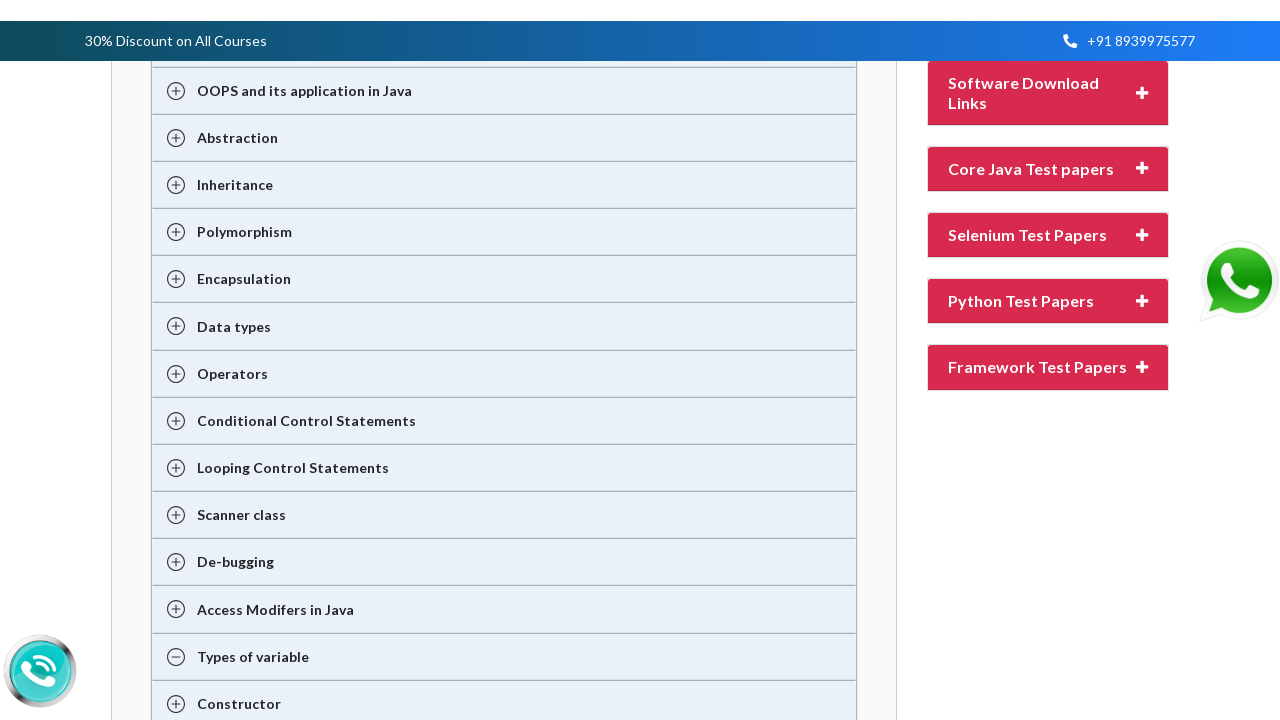

Pressed ArrowDown to navigate context menu (iteration 3/8)
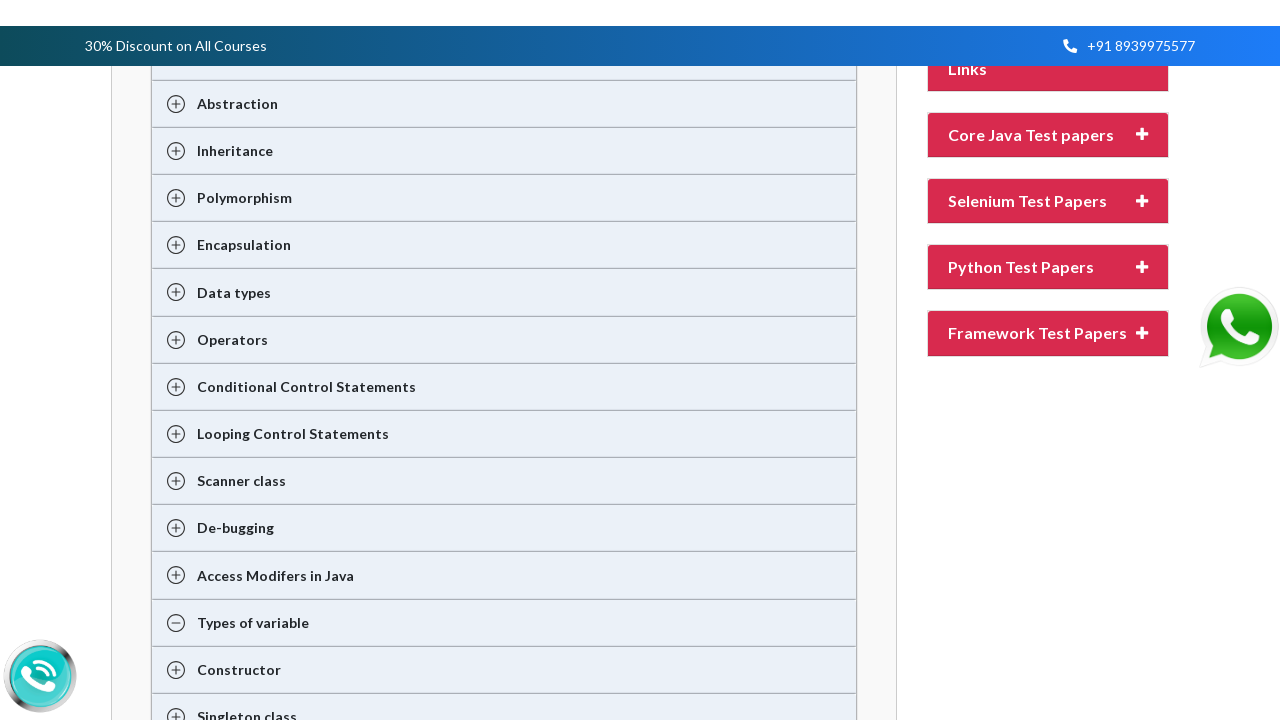

Pressed ArrowDown to navigate context menu (iteration 4/8)
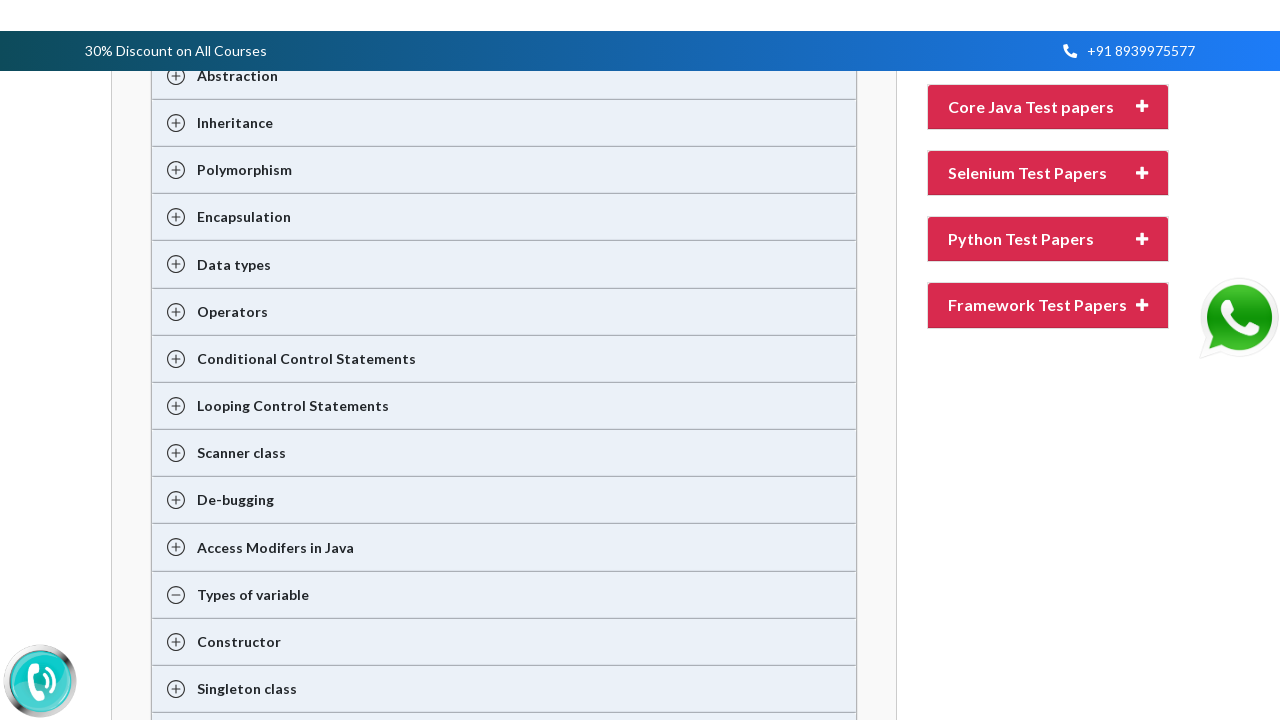

Pressed ArrowDown to navigate context menu (iteration 5/8)
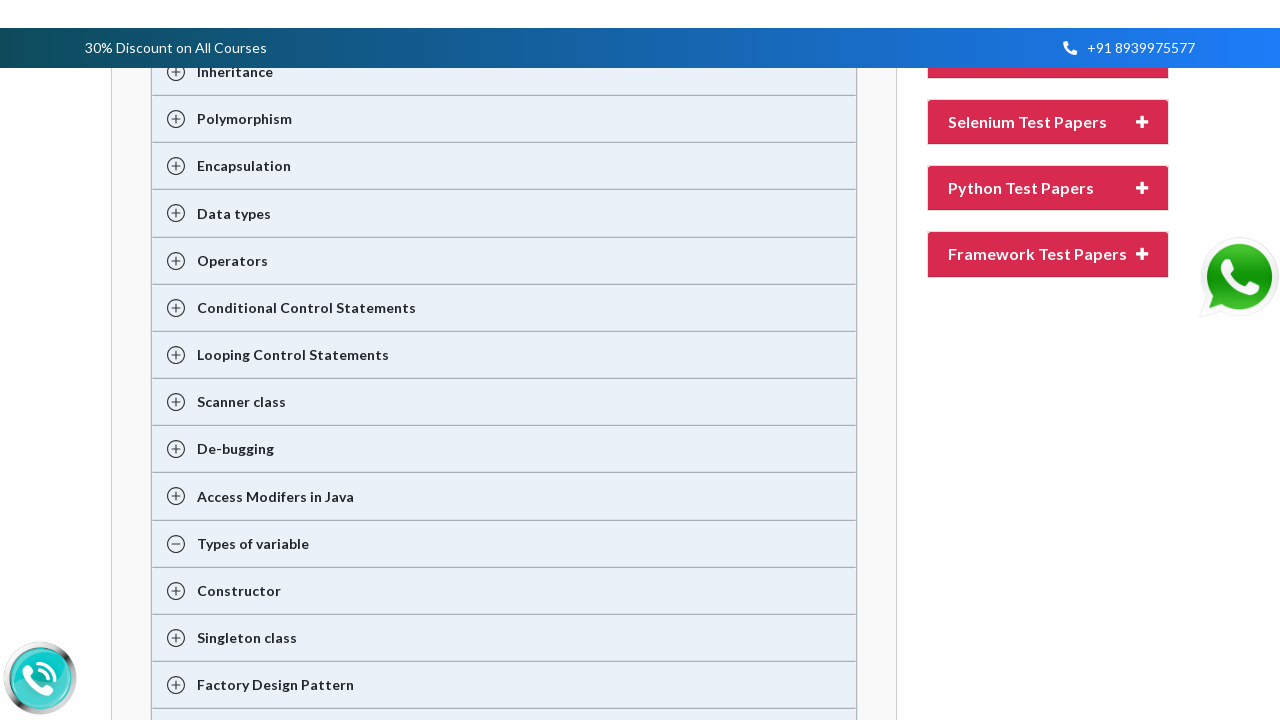

Pressed ArrowDown to navigate context menu (iteration 6/8)
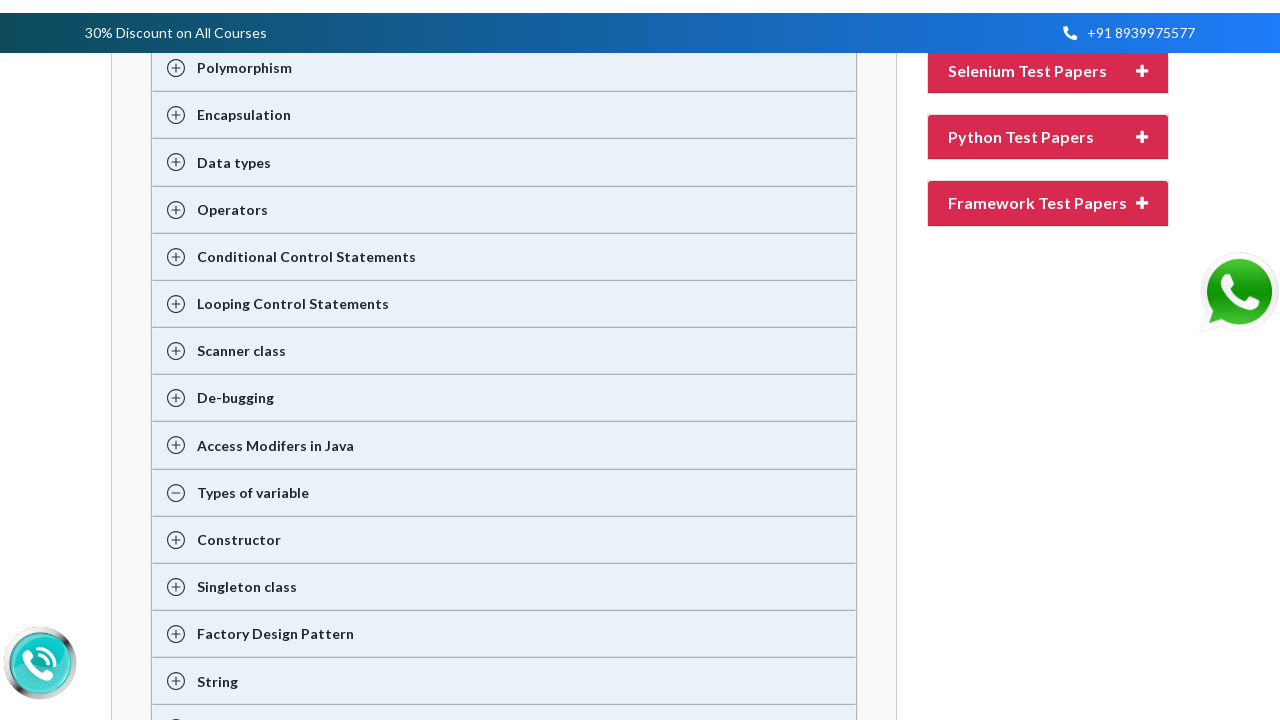

Pressed ArrowDown to navigate context menu (iteration 7/8)
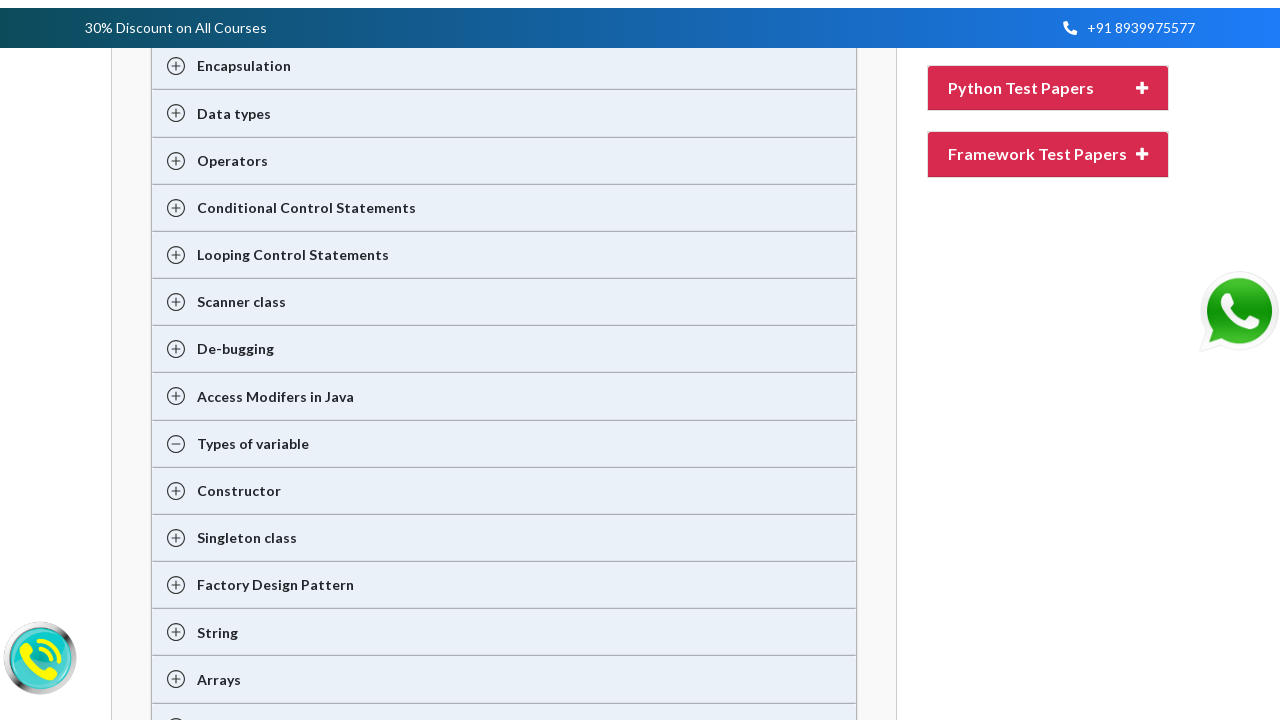

Pressed ArrowDown to navigate context menu (iteration 8/8)
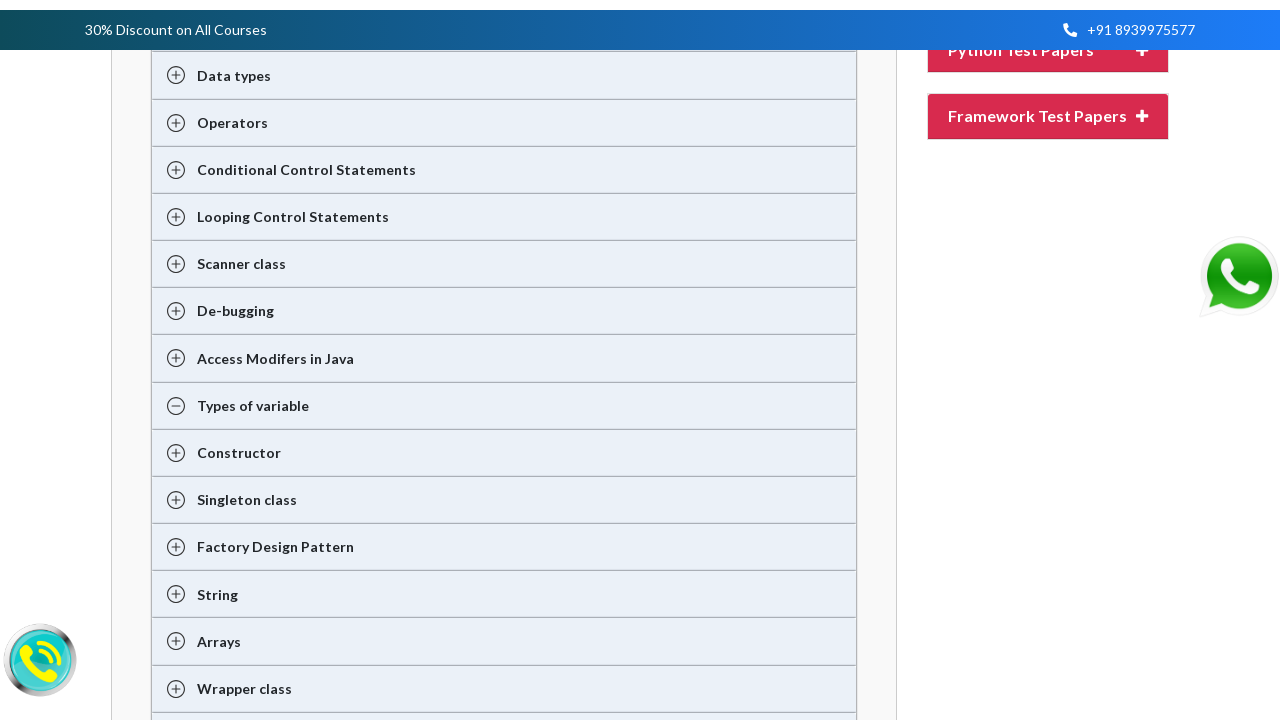

Pressed Enter to select the context menu option
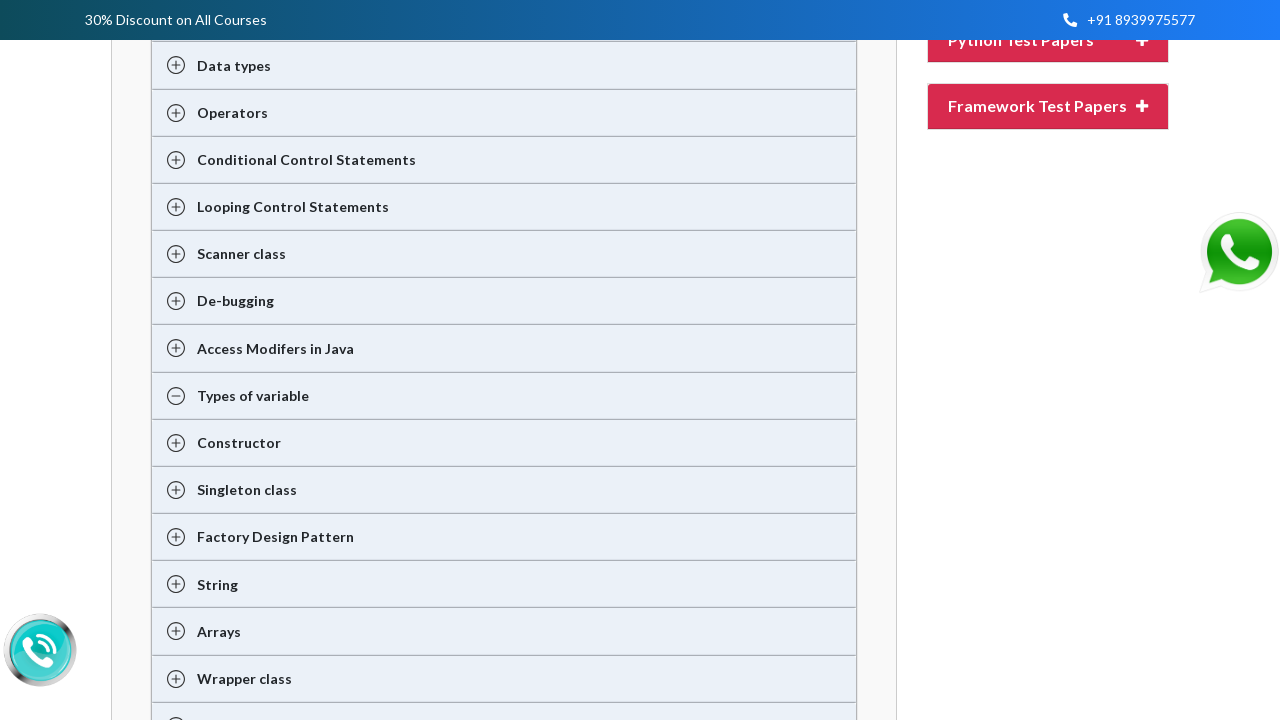

Waited 6 seconds for action to complete
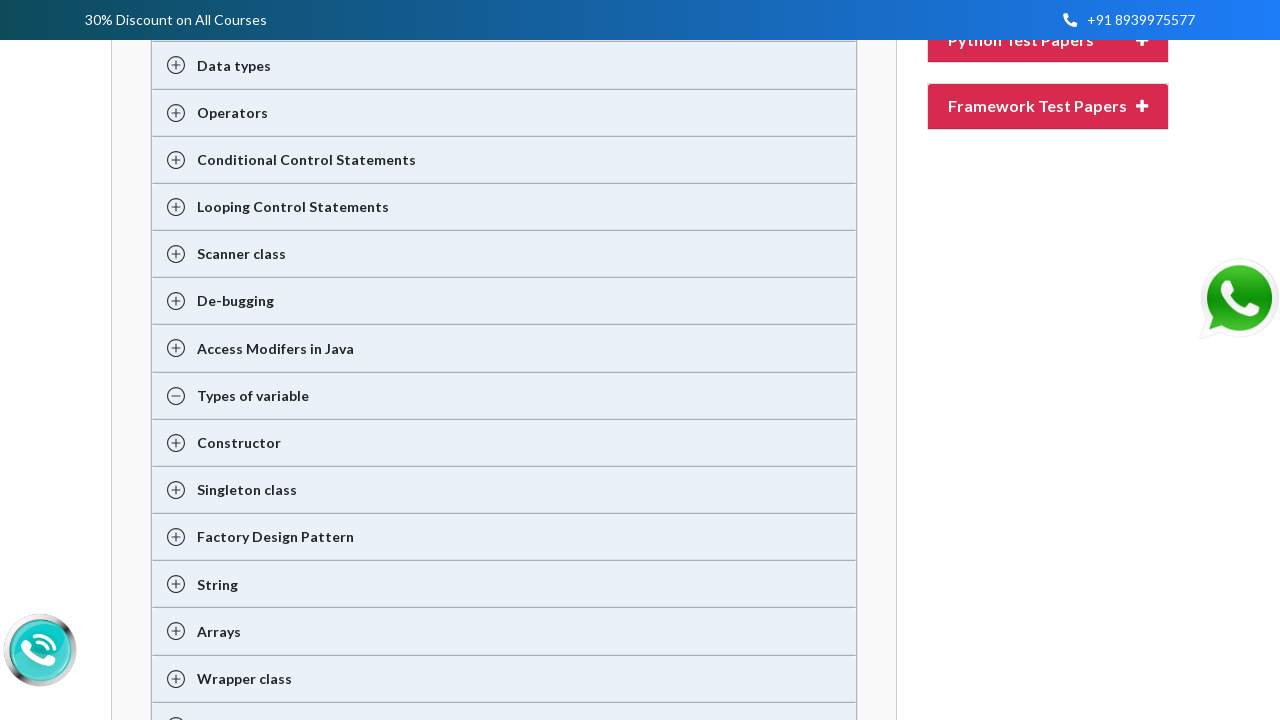

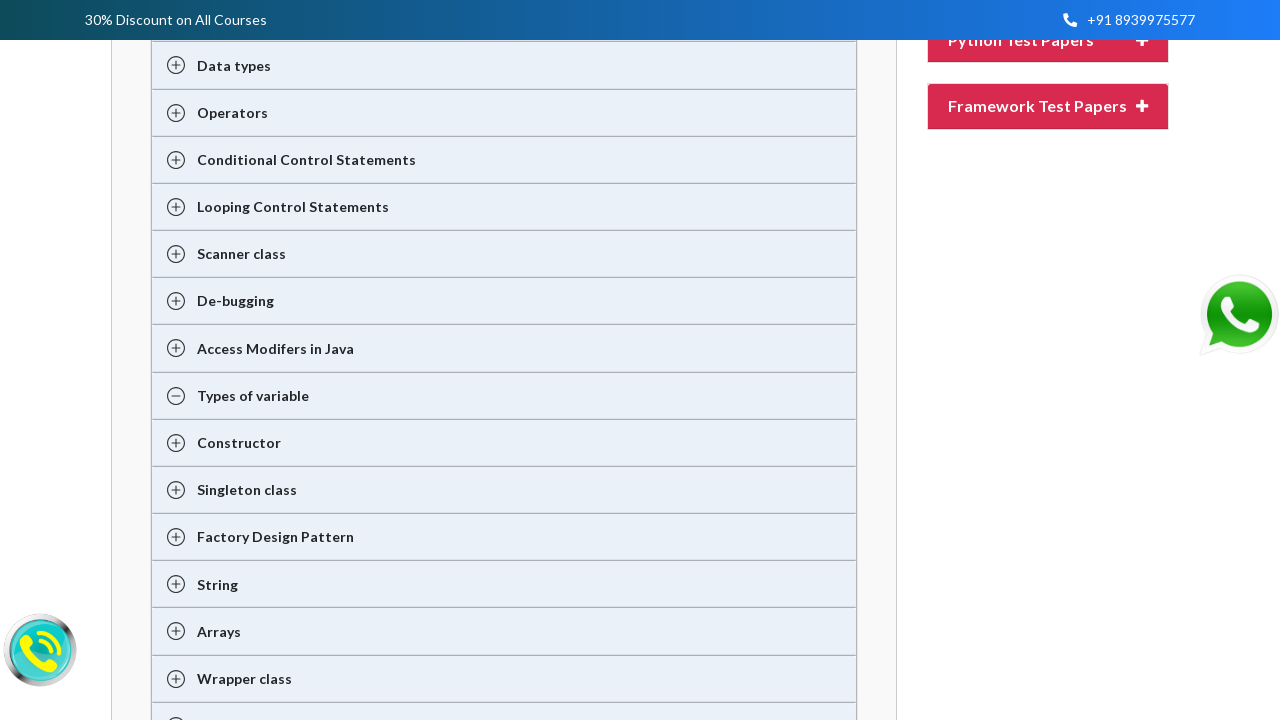